Tests YouTube search functionality by entering a search query into the search box and submitting it by pressing Enter

Starting URL: https://www.youtube.com/

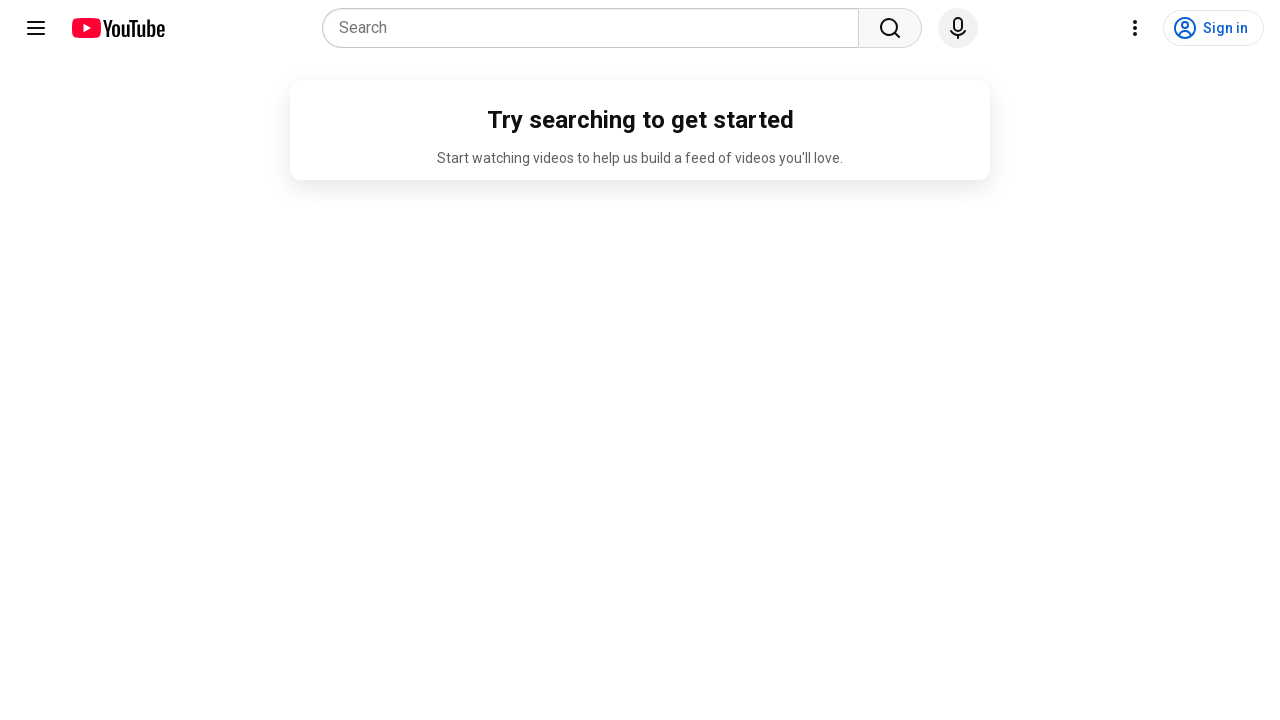

Filled YouTube search box with 'Python Programming' on input[name='search_query']
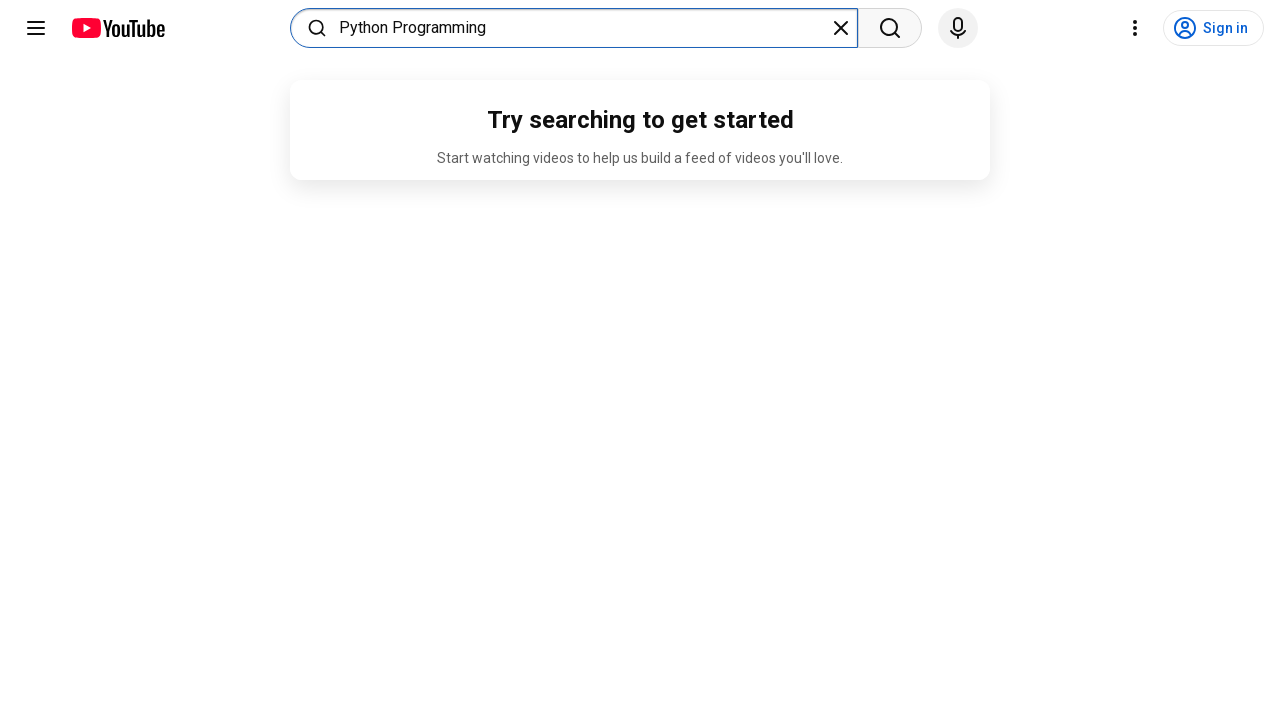

Typed 'seleniumhq' into search box on input[name='search_query']
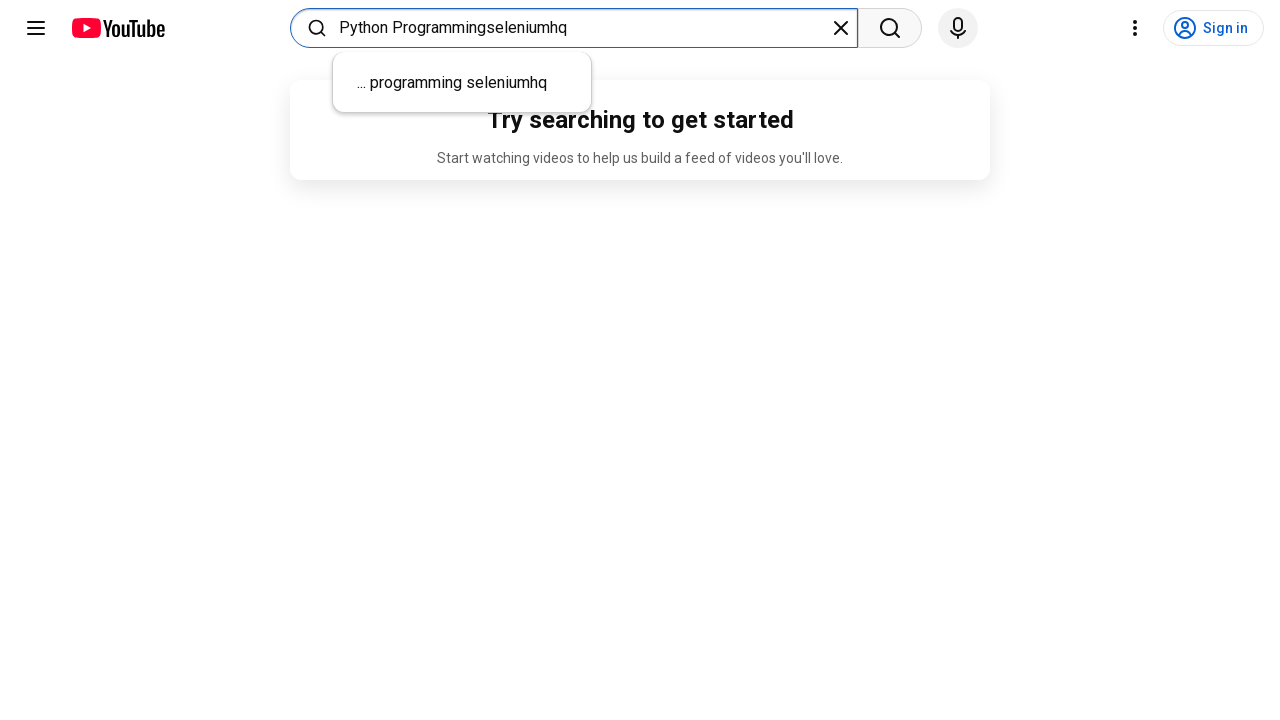

Pressed Enter to submit YouTube search on input[name='search_query']
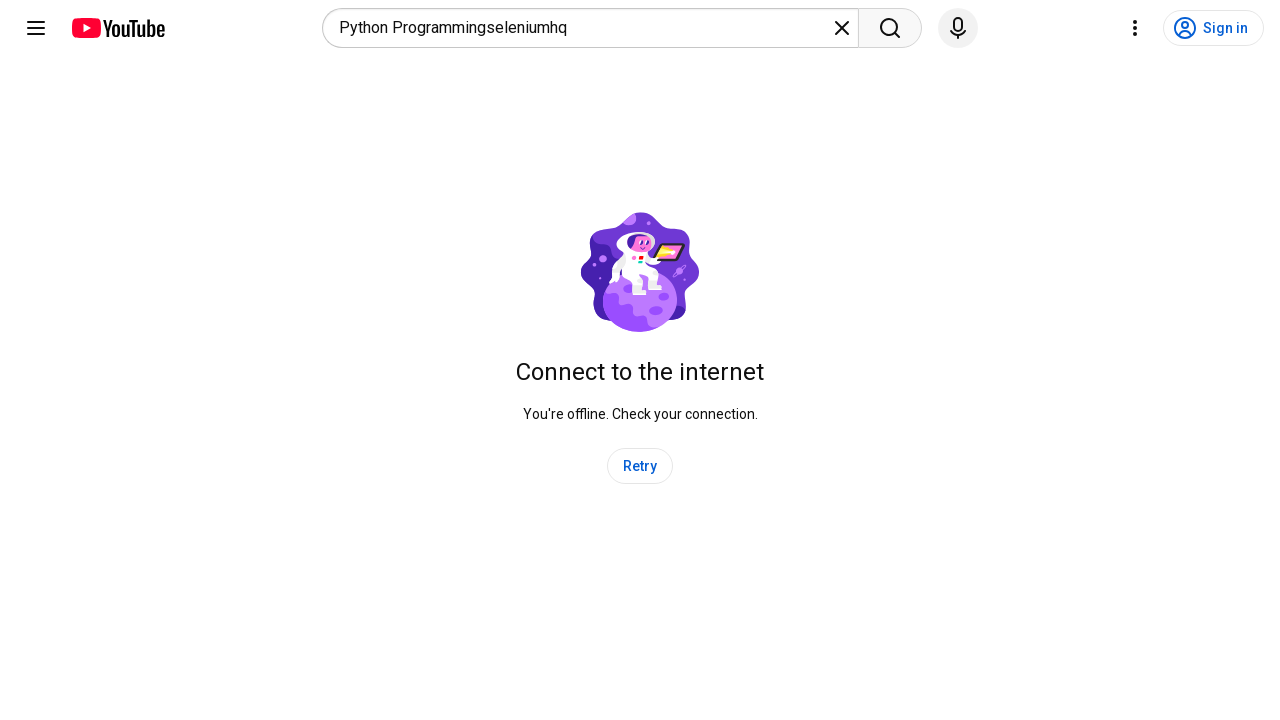

Waited for search results page to load (networkidle)
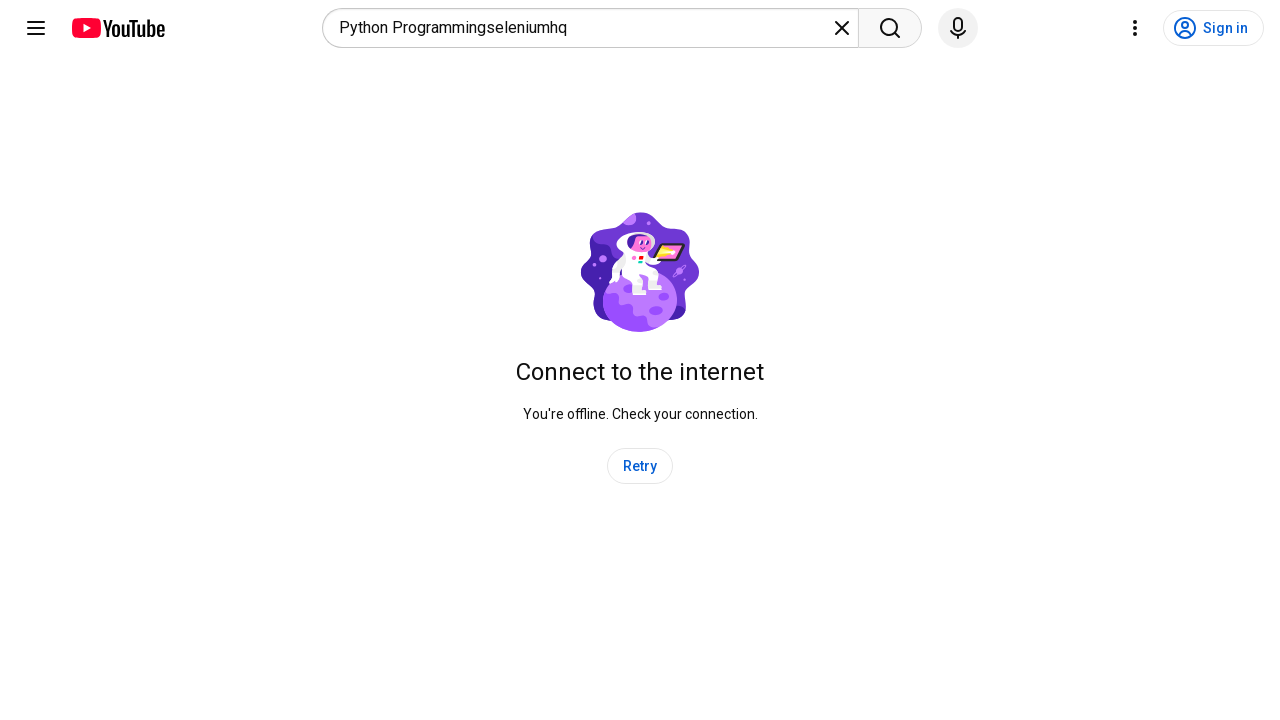

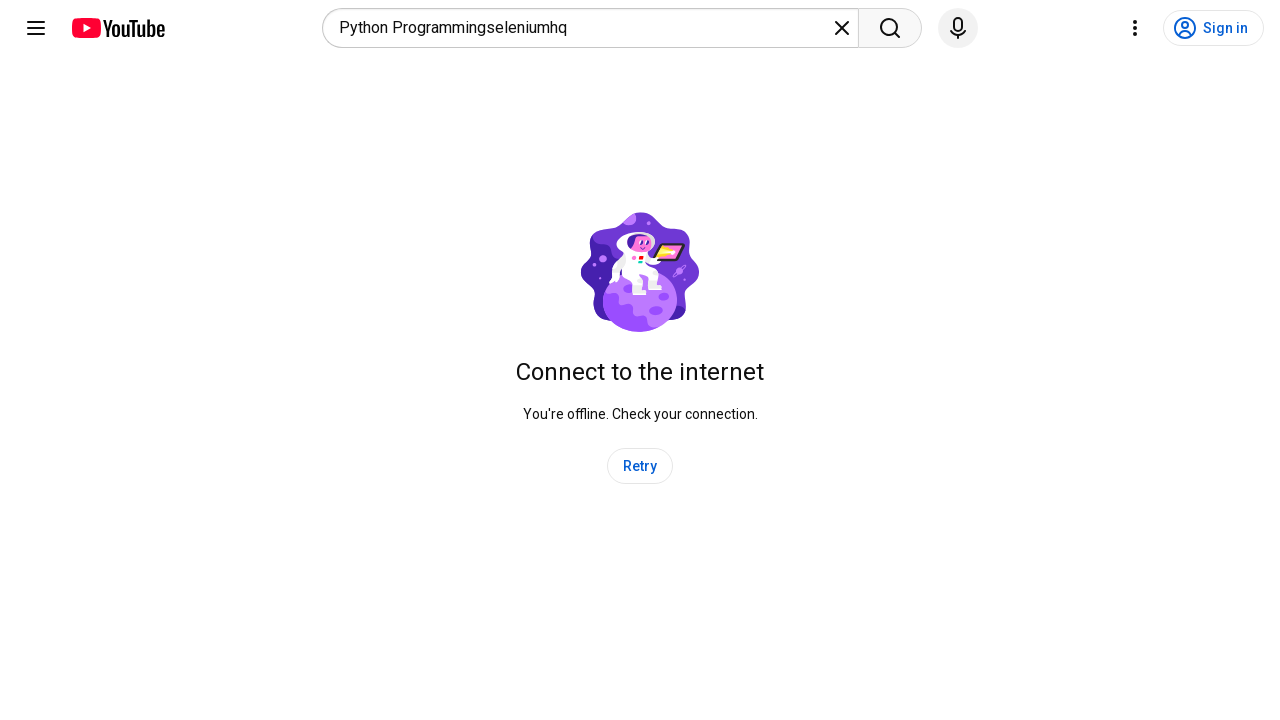